Tests form submission by filling name and email fields, clicking submit, and verifying the response message

Starting URL: https://otus.home.kartushin.su/training.html

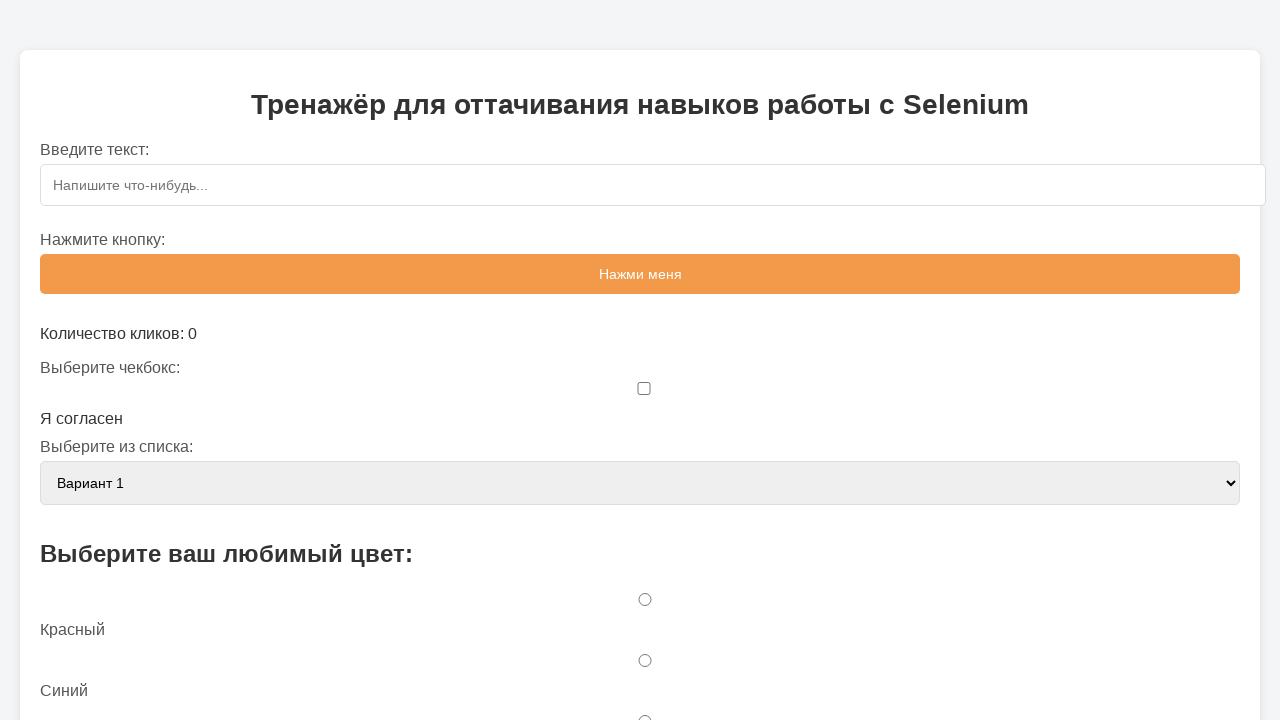

Filled name field with 'фыв' on #name
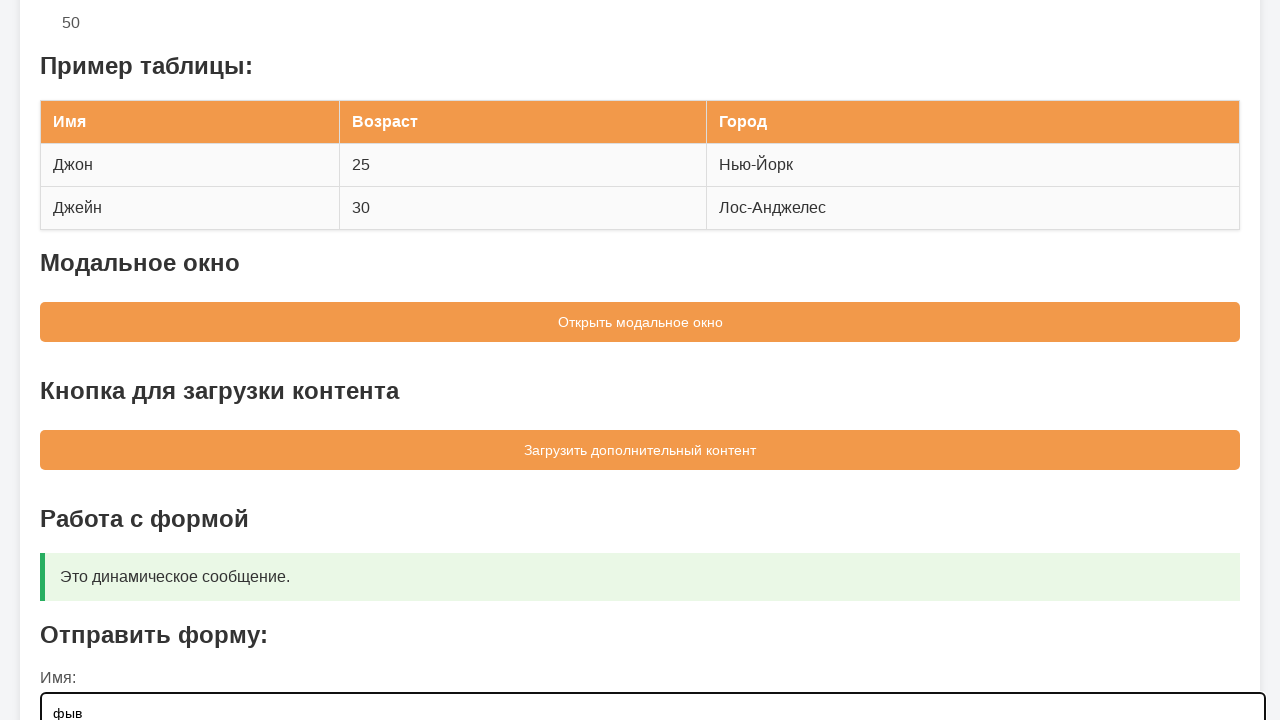

Filled email field with 'asdf@sdfg.rt' on #email
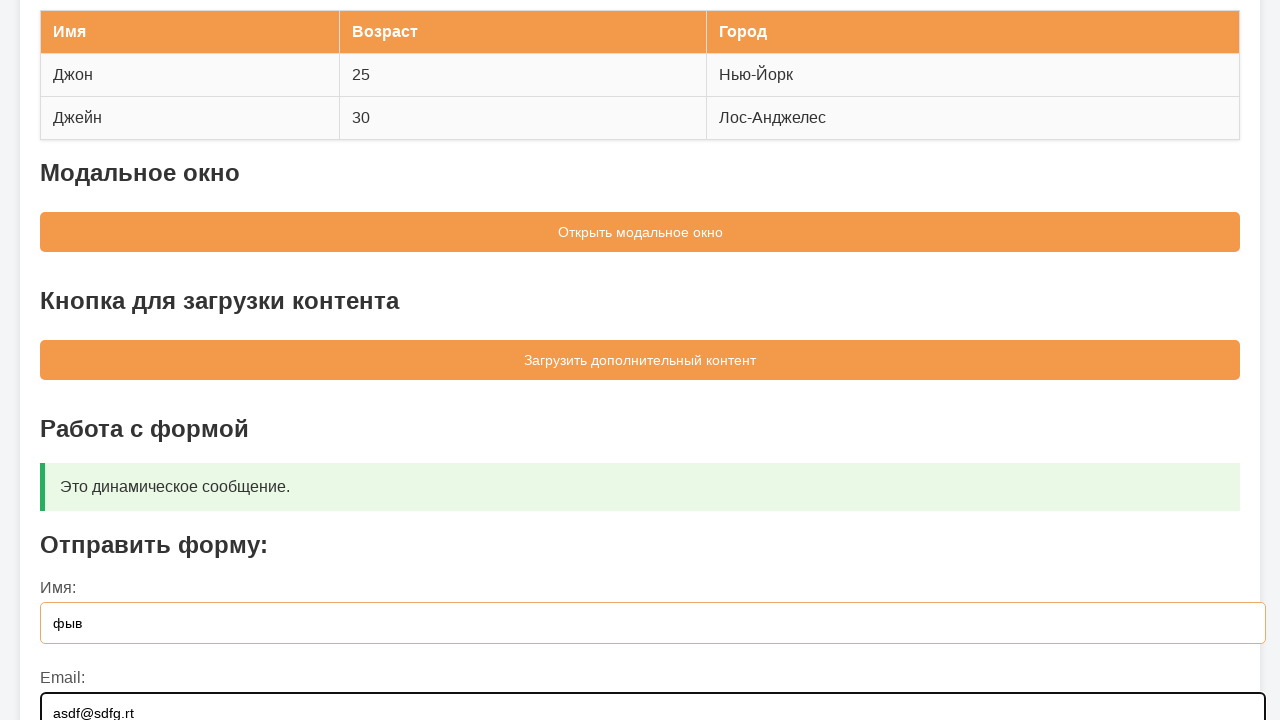

Clicked submit button at (640, 559) on button[type='submit']
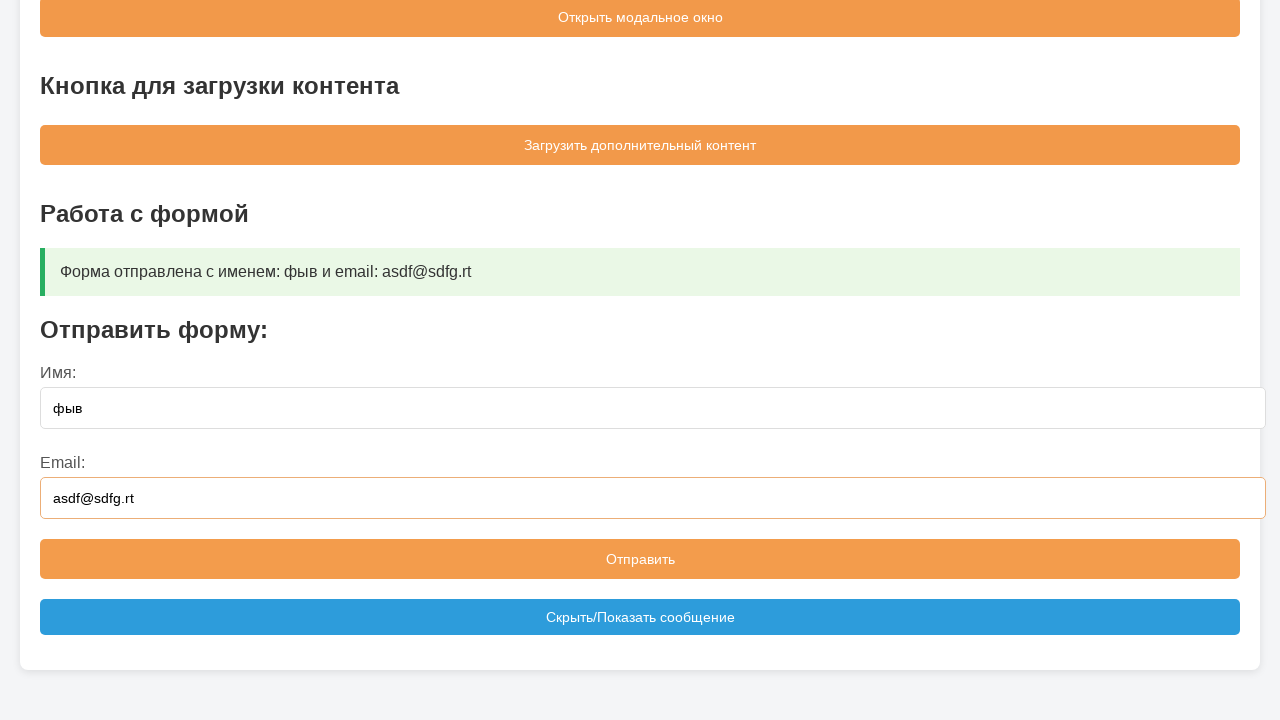

Message box appeared after form submission
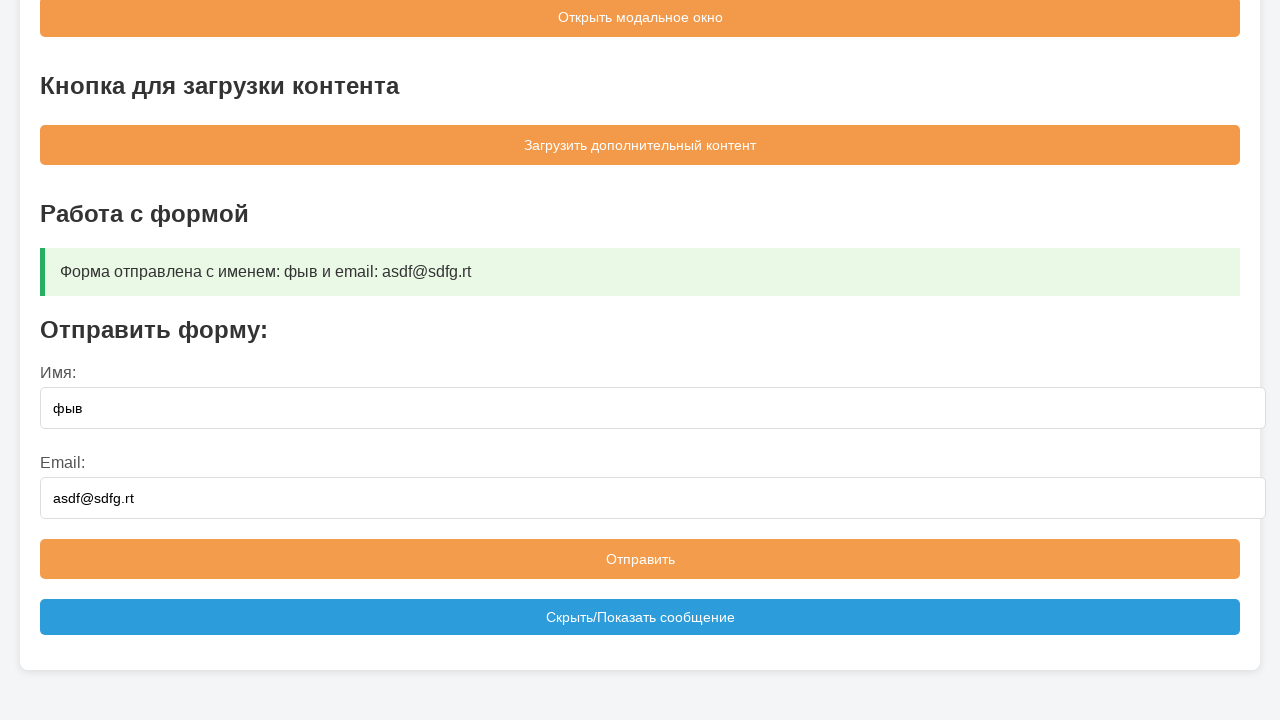

Retrieved response message: Форма отправлена с именем: фыв и email: asdf@sdfg.rt
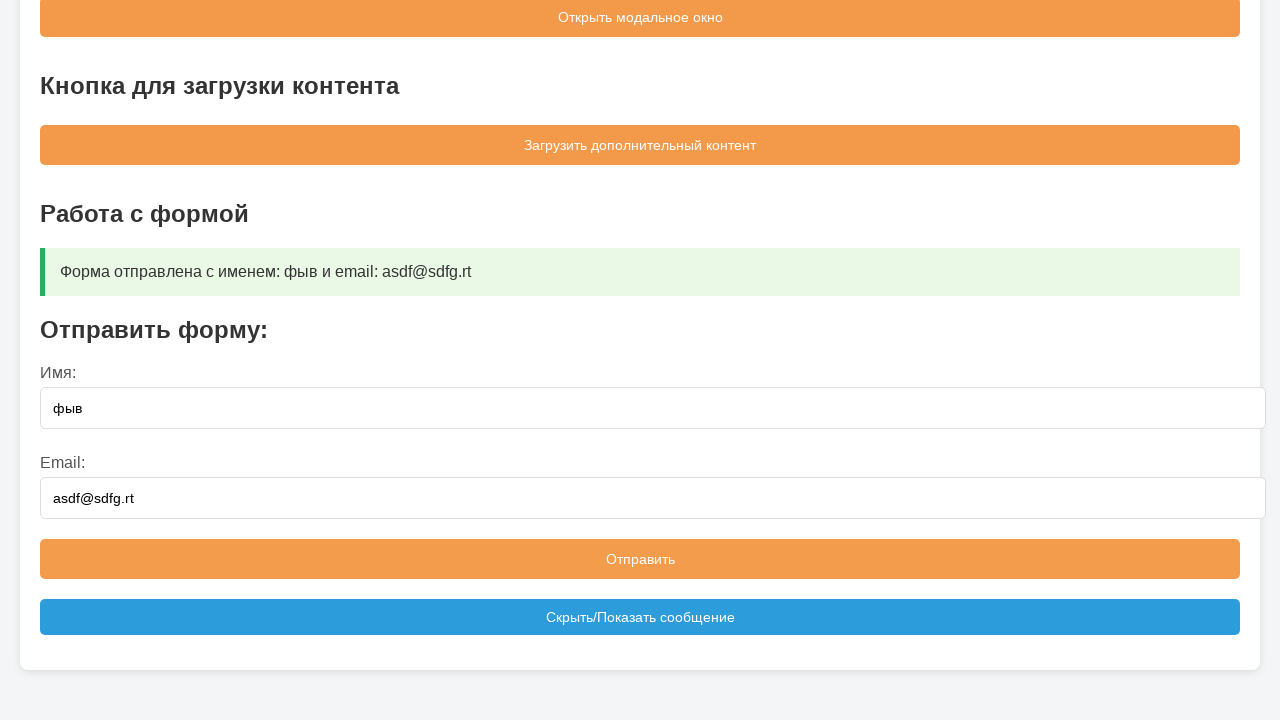

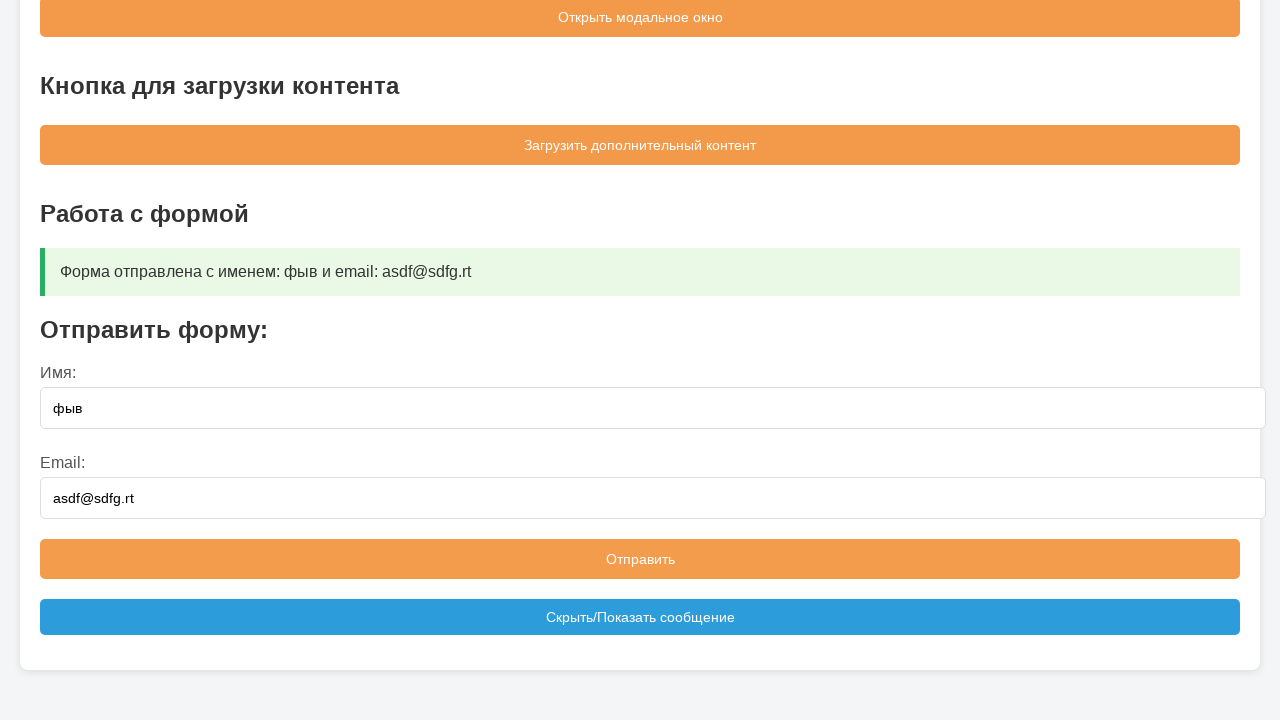